Basic Playwright test that navigates to the Rahul Shetty Academy website to verify the page loads successfully.

Starting URL: https://rahulshettyacademy.com

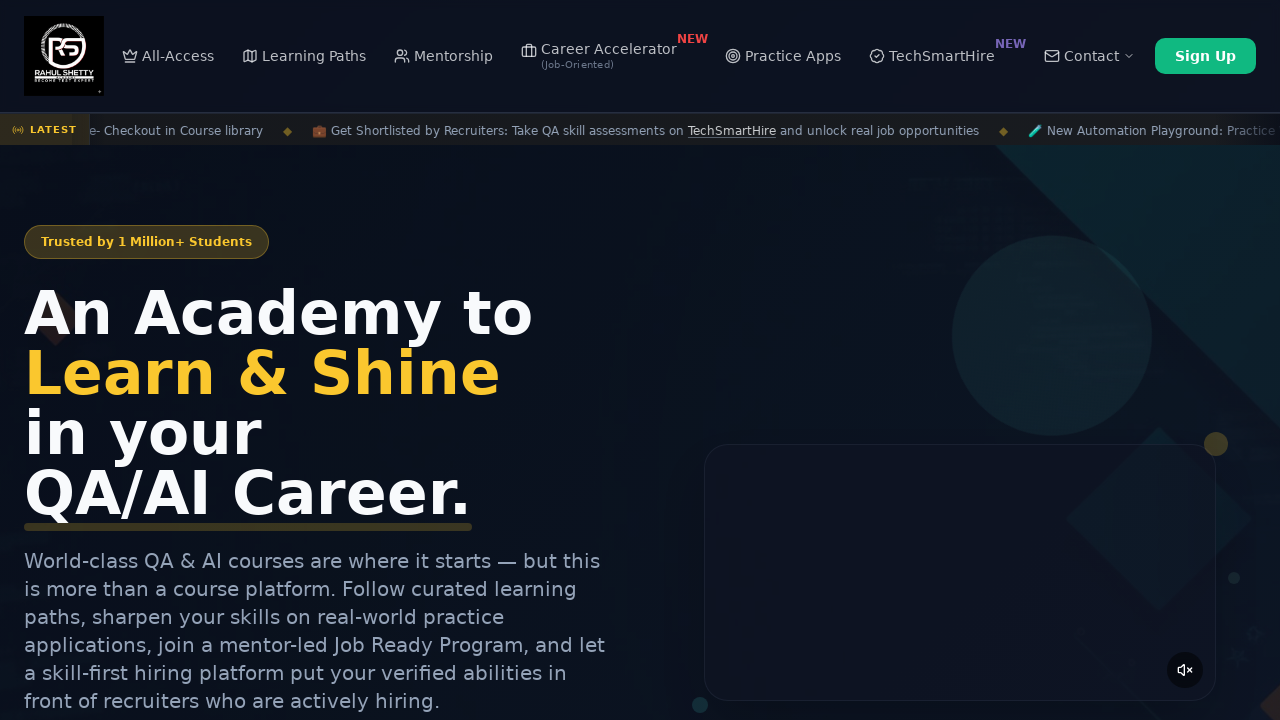

Waited for page to reach domcontentloaded state on Rahul Shetty Academy website
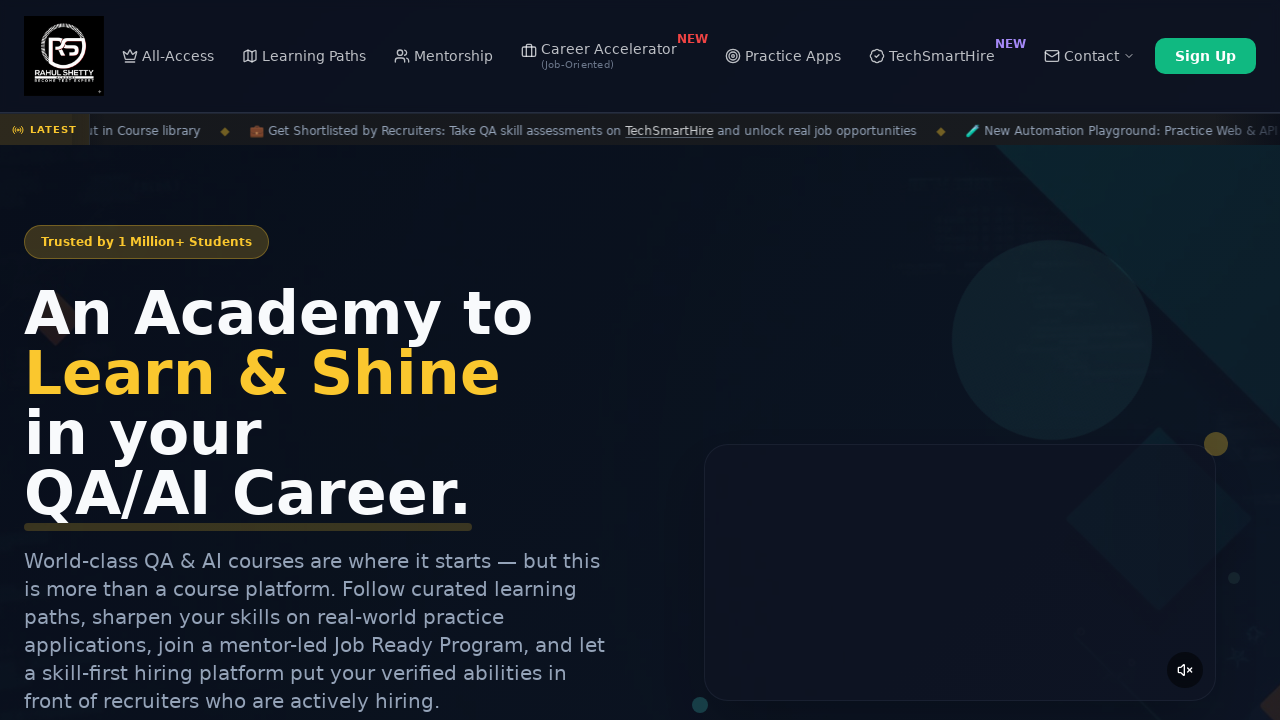

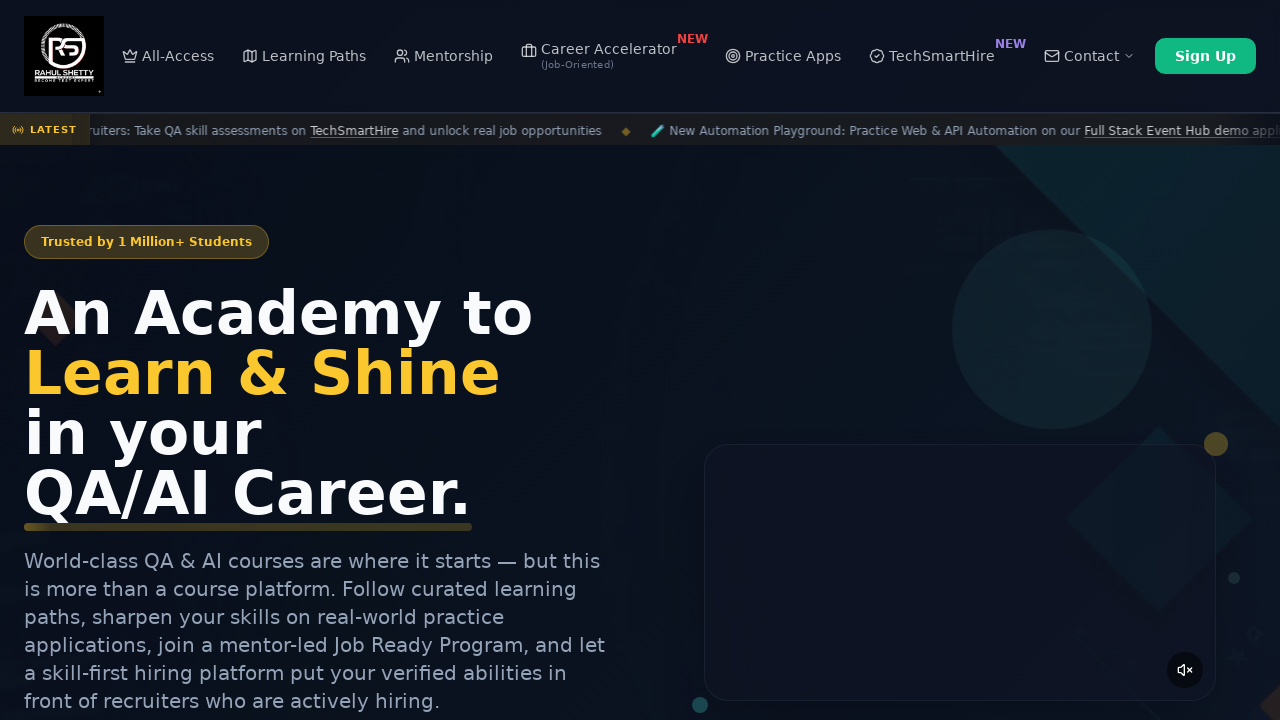